Tests scrolling from an element with an offset to scroll content near the footer area.

Starting URL: https://www.selenium.dev/selenium/web/scrolling_tests/frame_with_nested_scrolling_frame_out_of_view.html

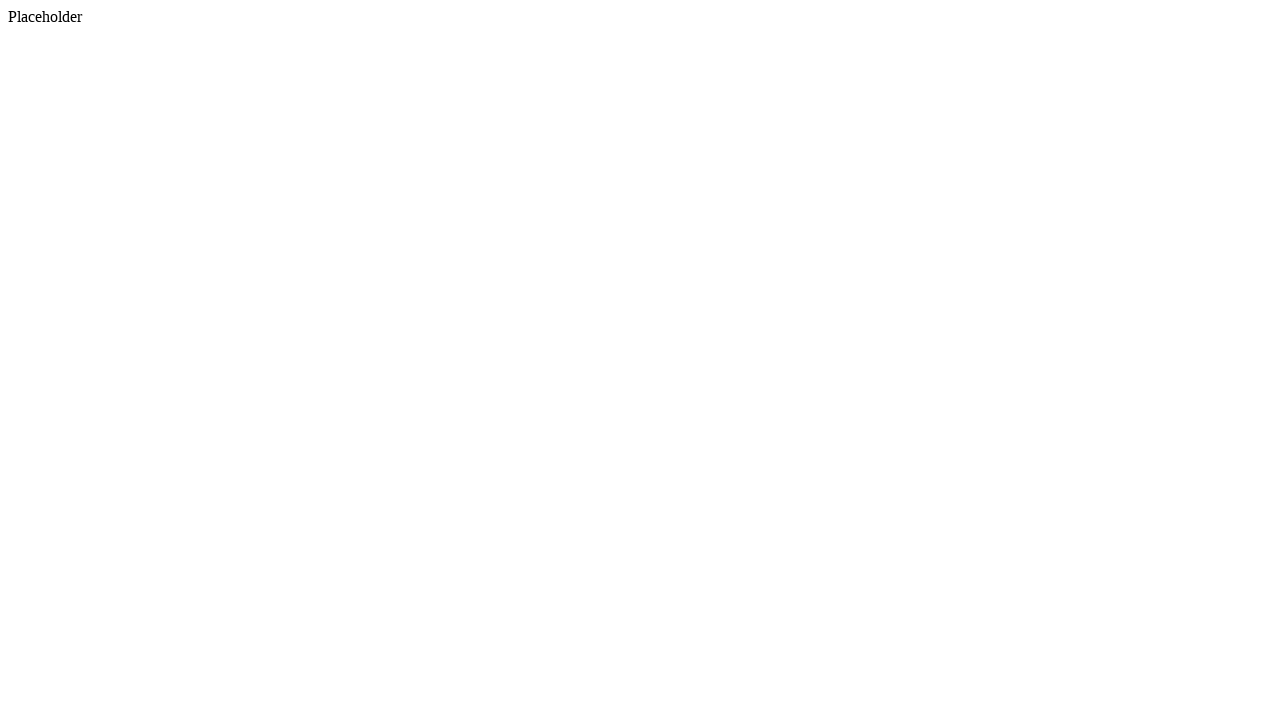

Navigated to scrolling test page with nested frames
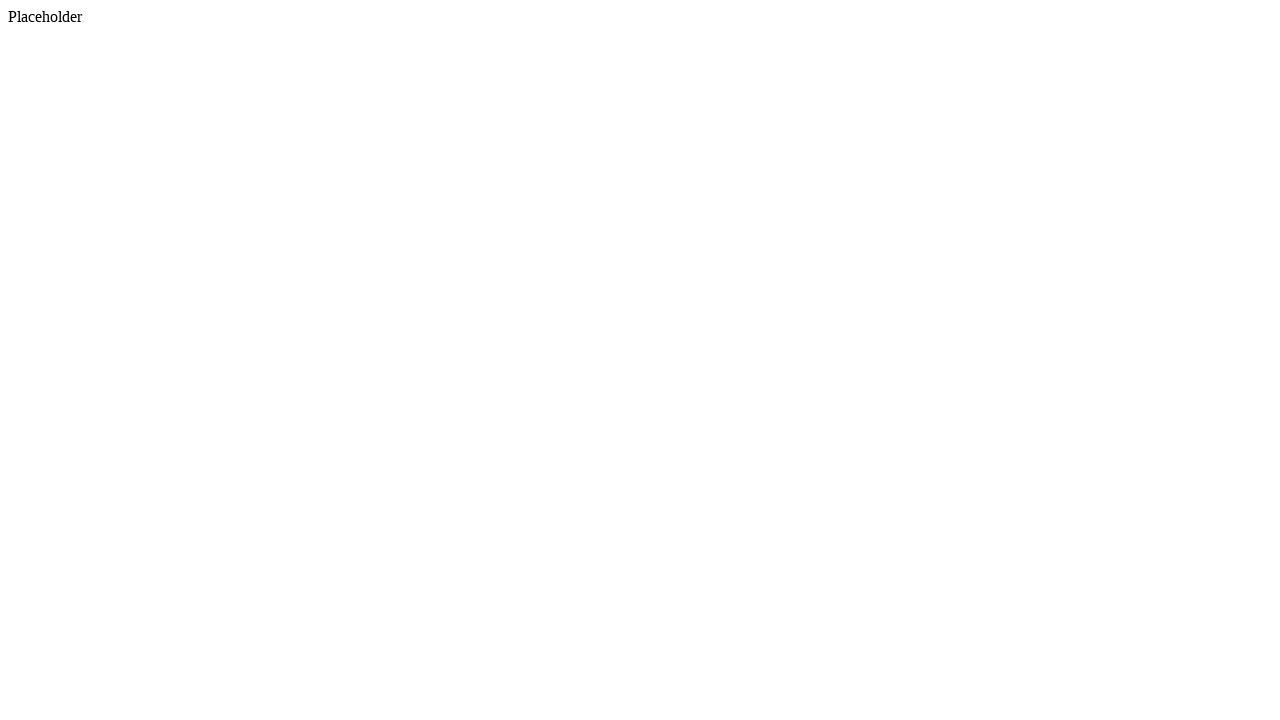

Located footer element
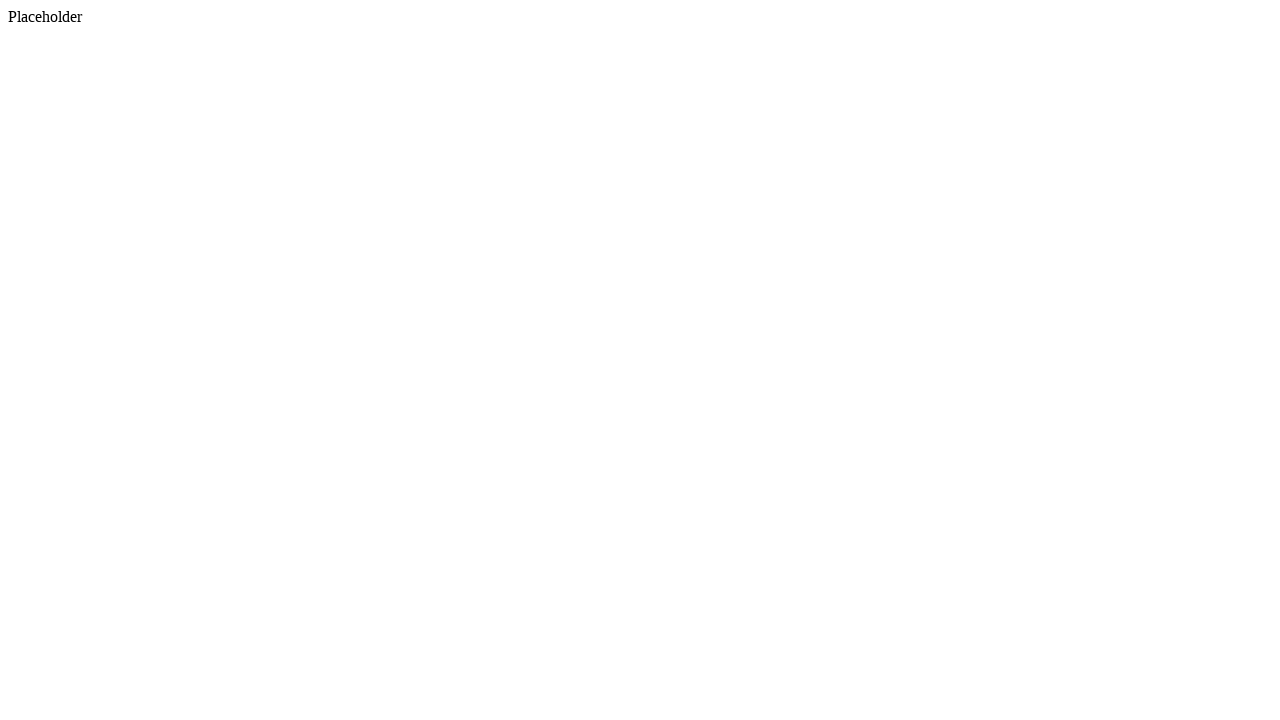

Scrolled footer into view if needed
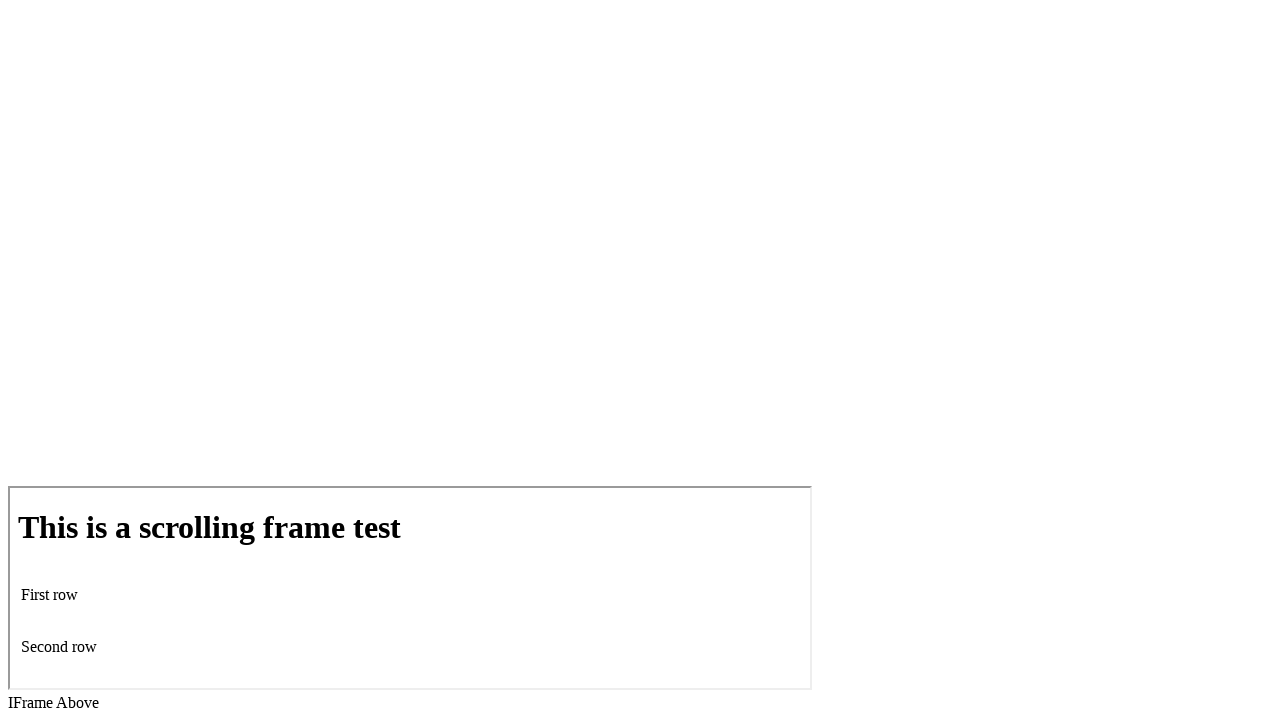

Retrieved footer element's bounding box
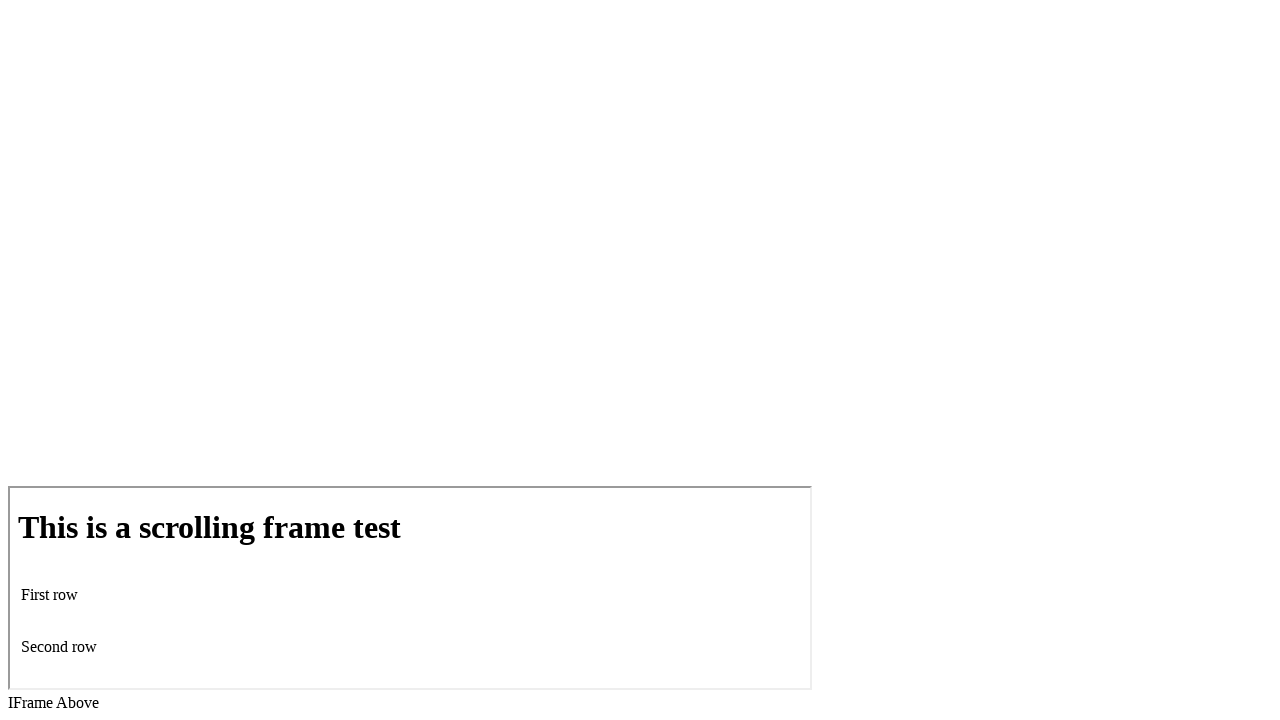

Moved mouse to footer center offset position (x=640.0, y=653.0) at (640, 653)
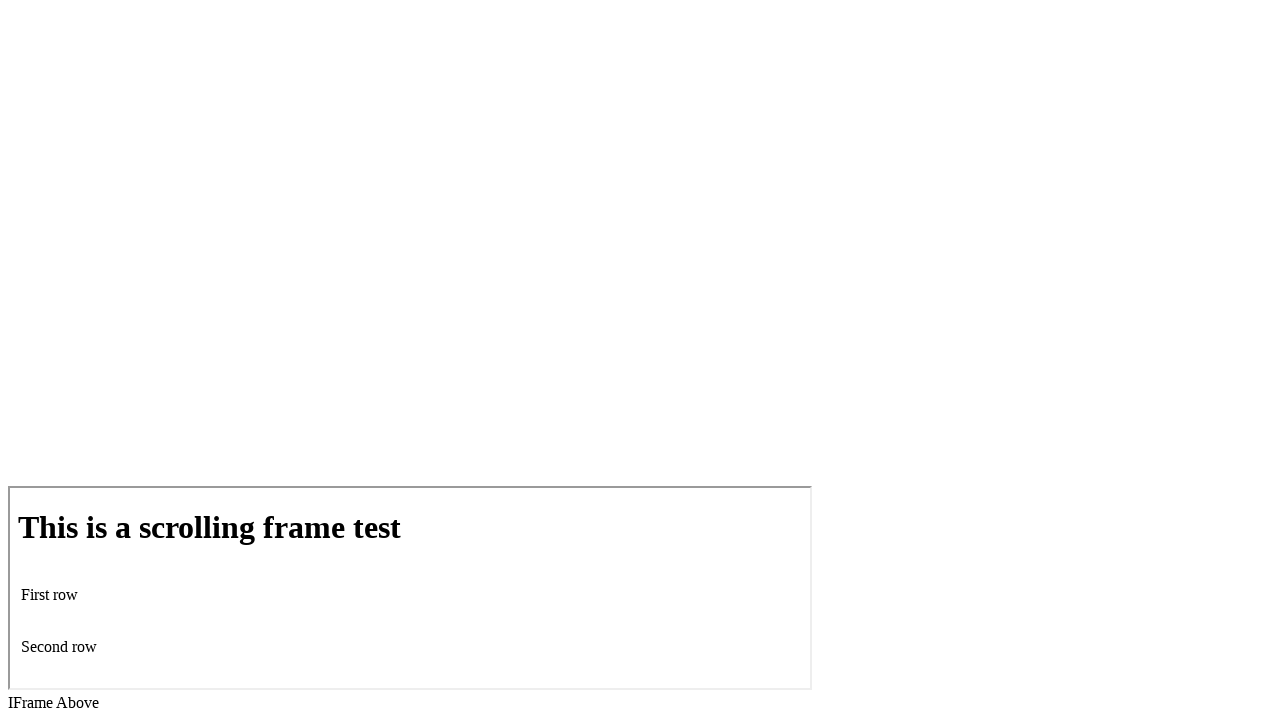

Scrolled content near footer area with mouse wheel offset
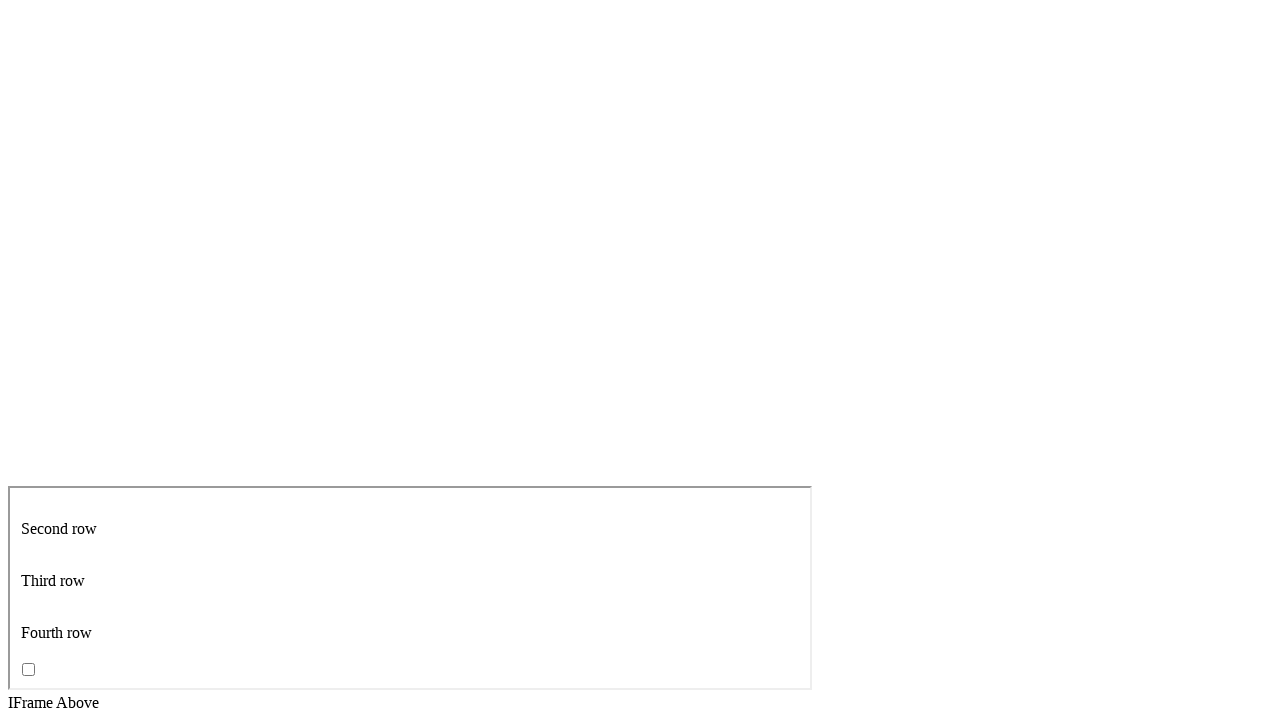

Waited for scroll animation to complete
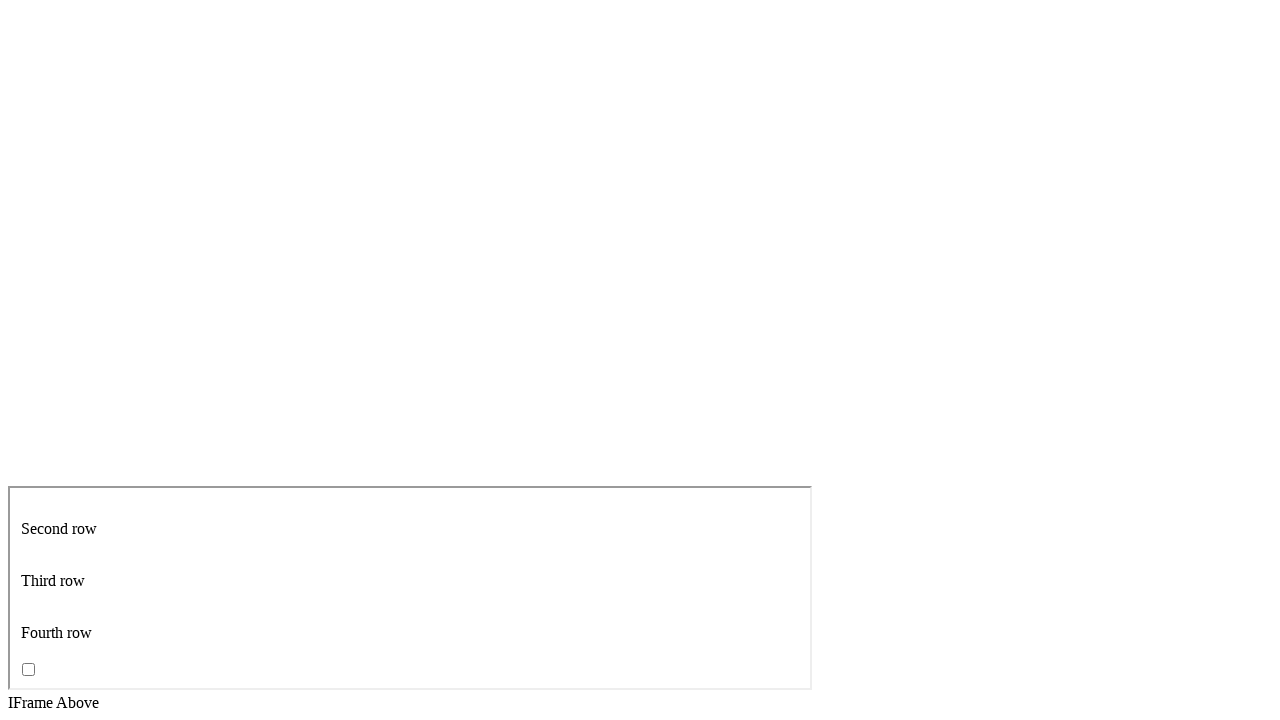

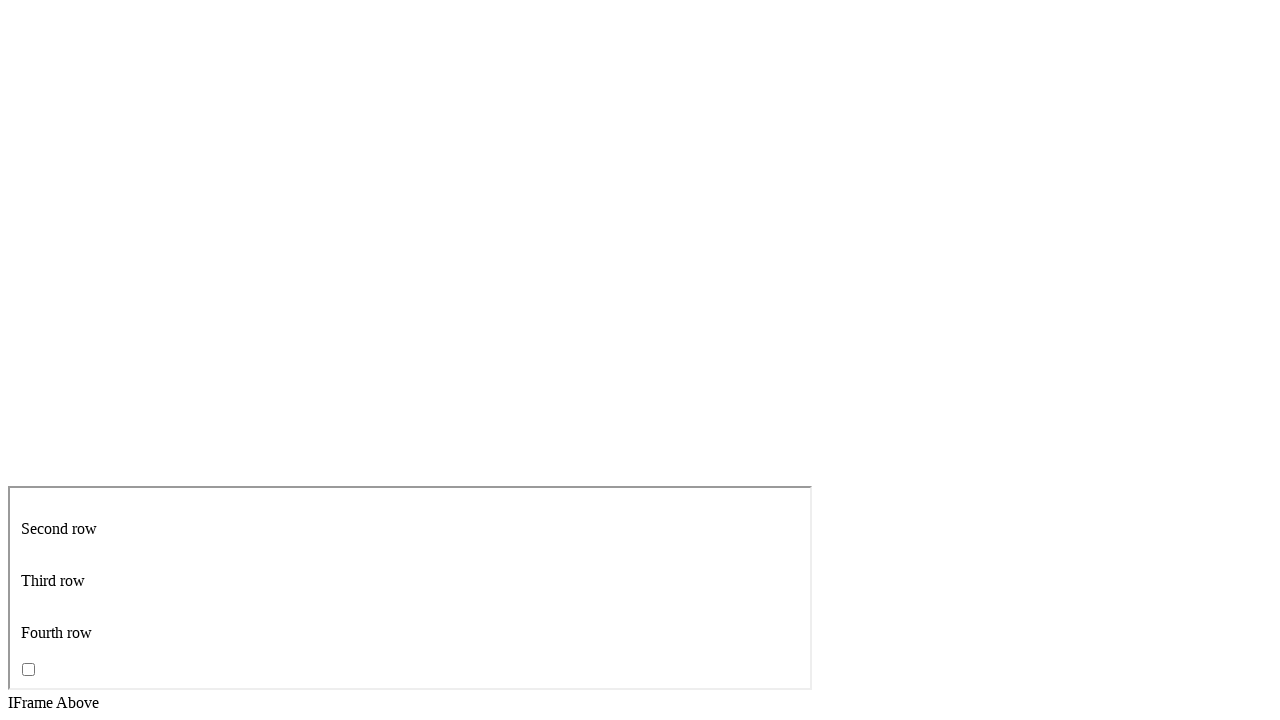